Tests that new todo items are appended to the bottom of the list by creating 3 items and verifying the count

Starting URL: https://demo.playwright.dev/todomvc

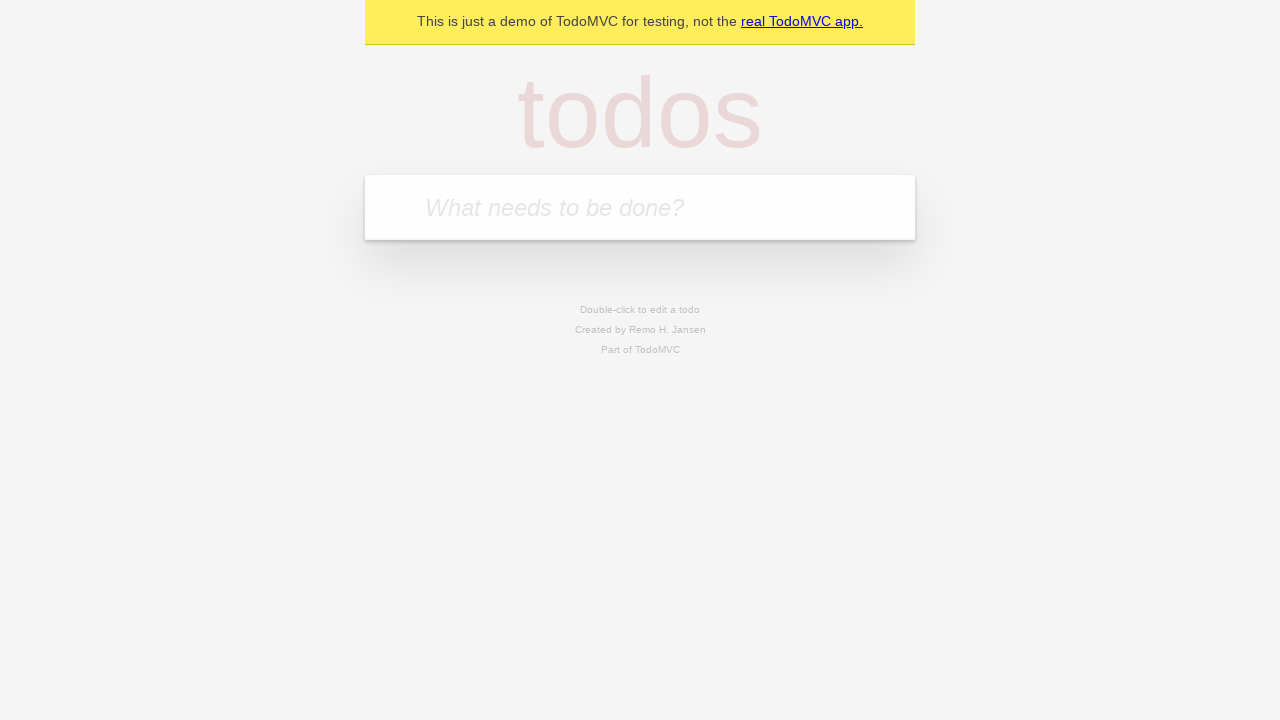

Located the 'What needs to be done?' input field
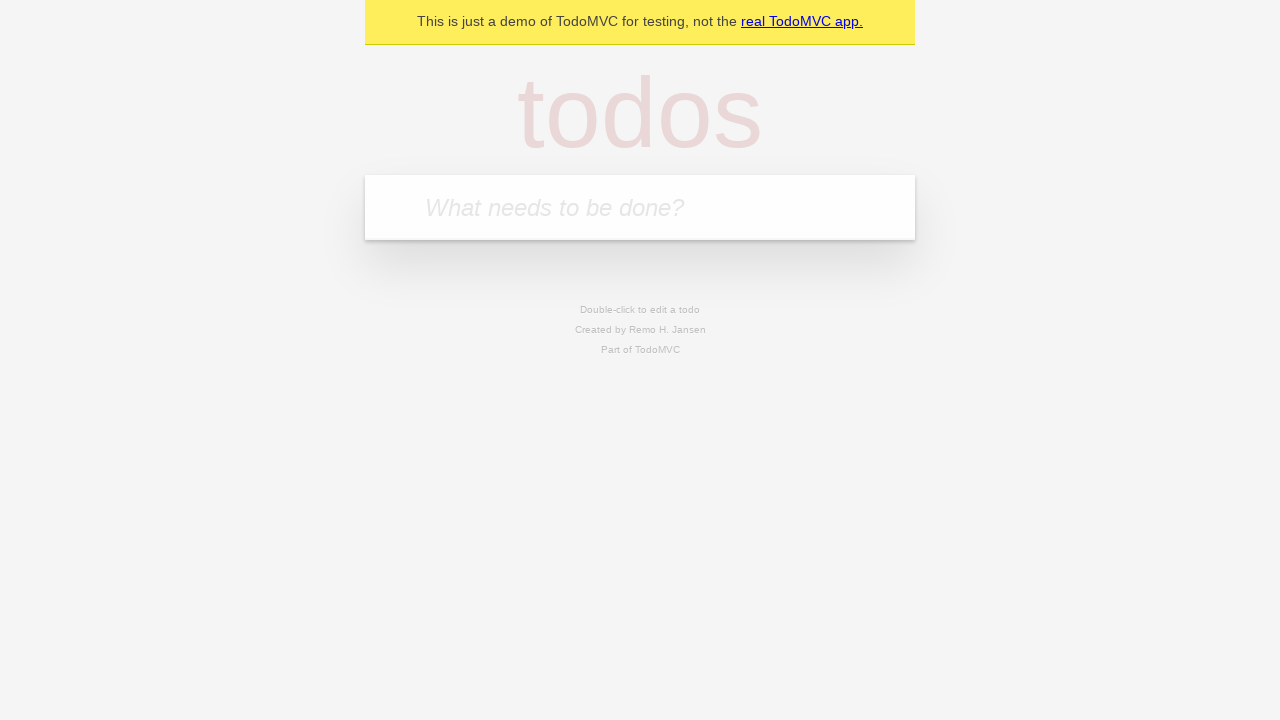

Filled input field with 'buy some cheese' on internal:attr=[placeholder="What needs to be done?"i]
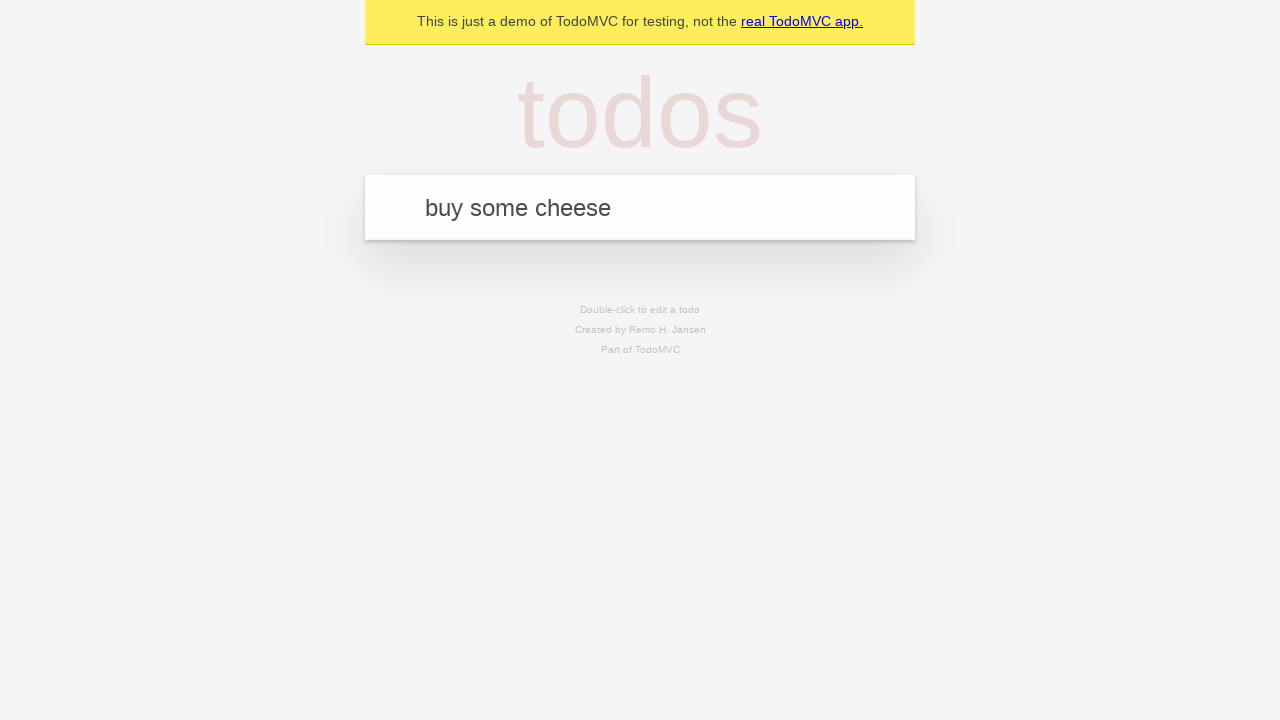

Pressed Enter to create first todo item on internal:attr=[placeholder="What needs to be done?"i]
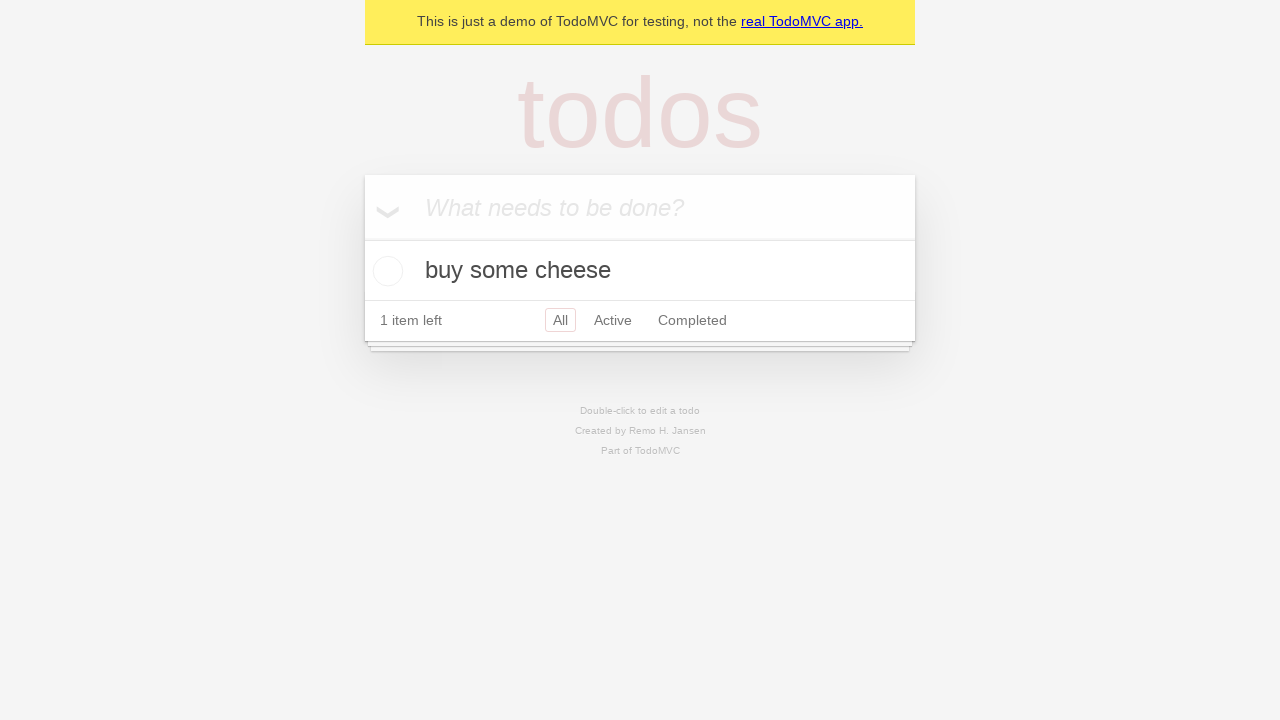

Filled input field with 'feed the cat' on internal:attr=[placeholder="What needs to be done?"i]
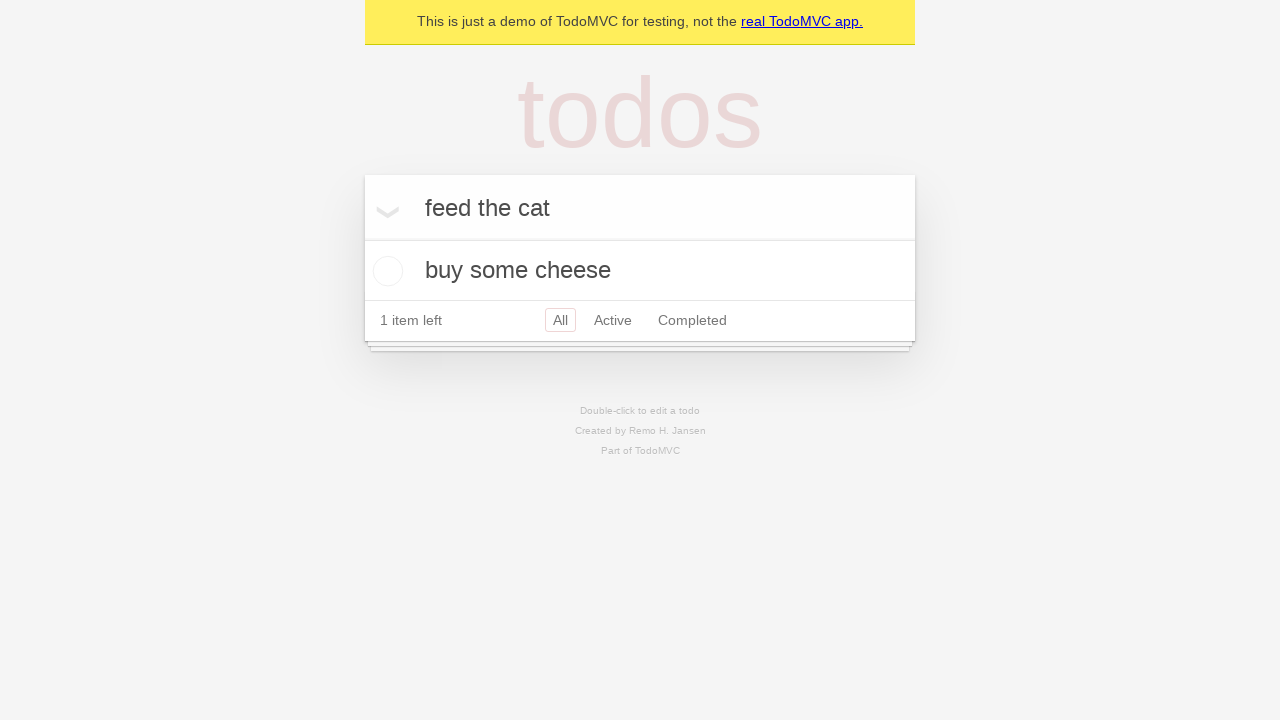

Pressed Enter to create second todo item on internal:attr=[placeholder="What needs to be done?"i]
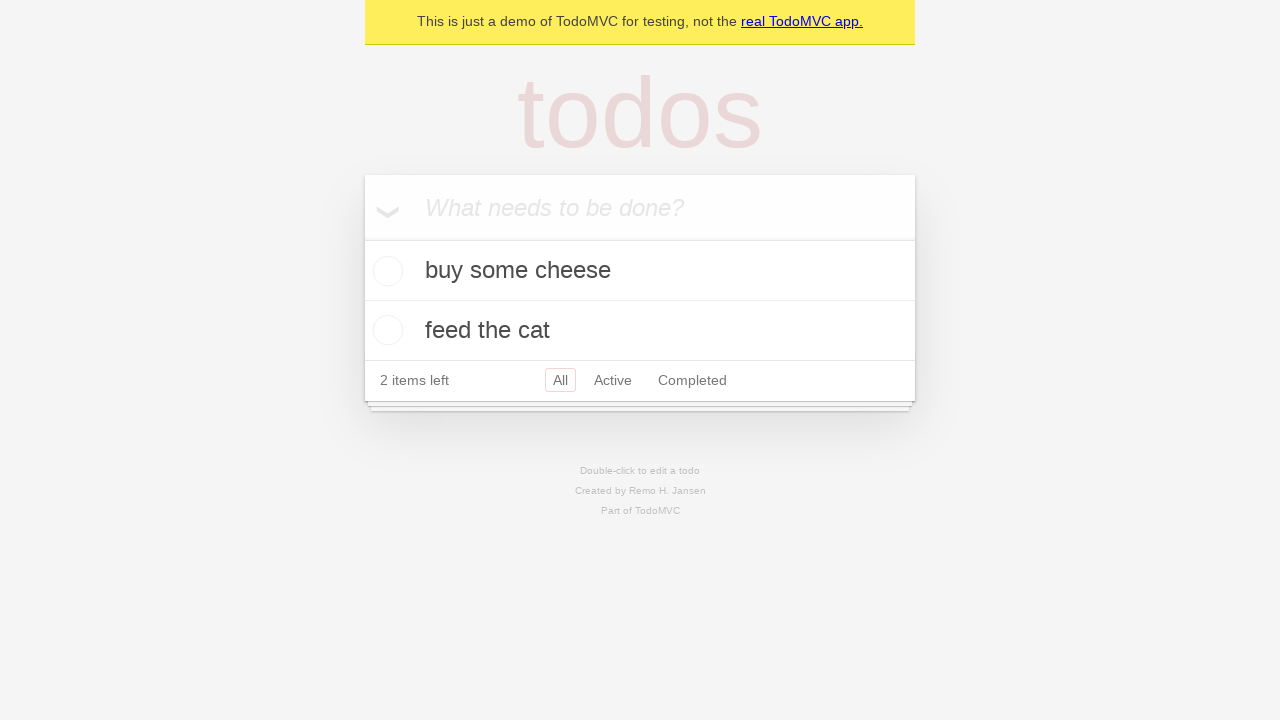

Filled input field with 'book a doctors appointment' on internal:attr=[placeholder="What needs to be done?"i]
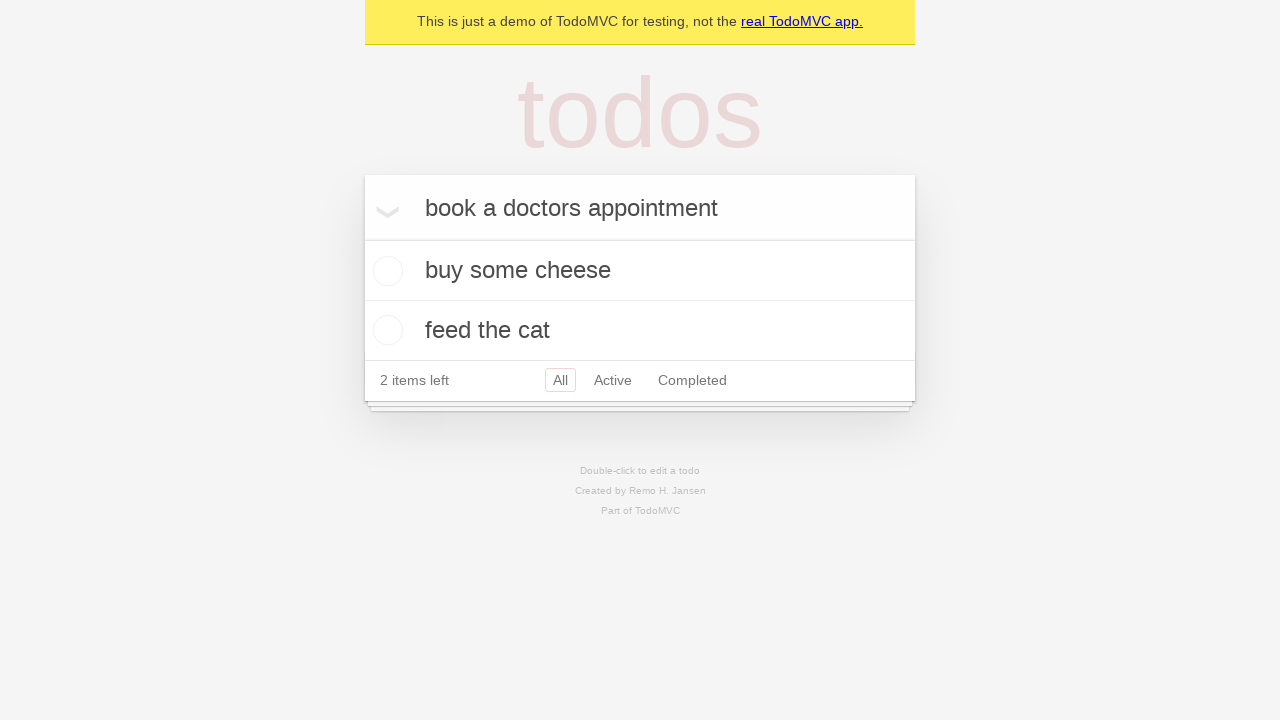

Pressed Enter to create third todo item on internal:attr=[placeholder="What needs to be done?"i]
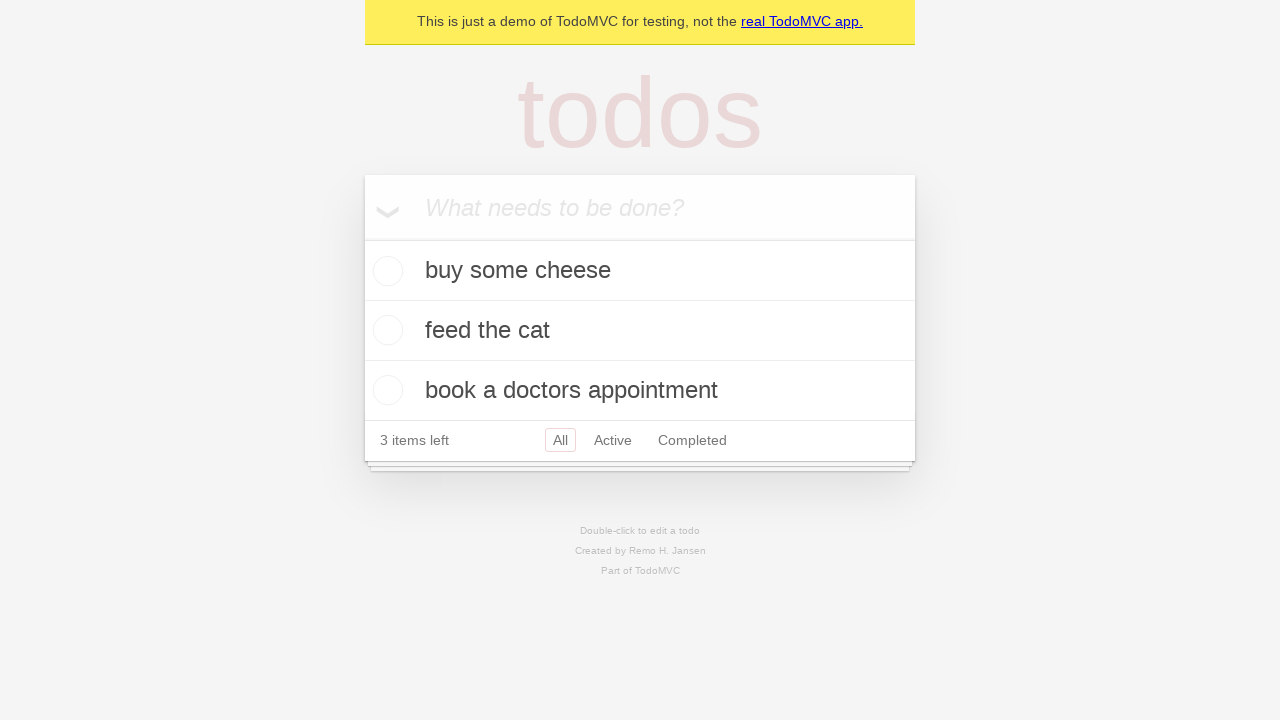

Verified all 3 todo items are present in the DOM
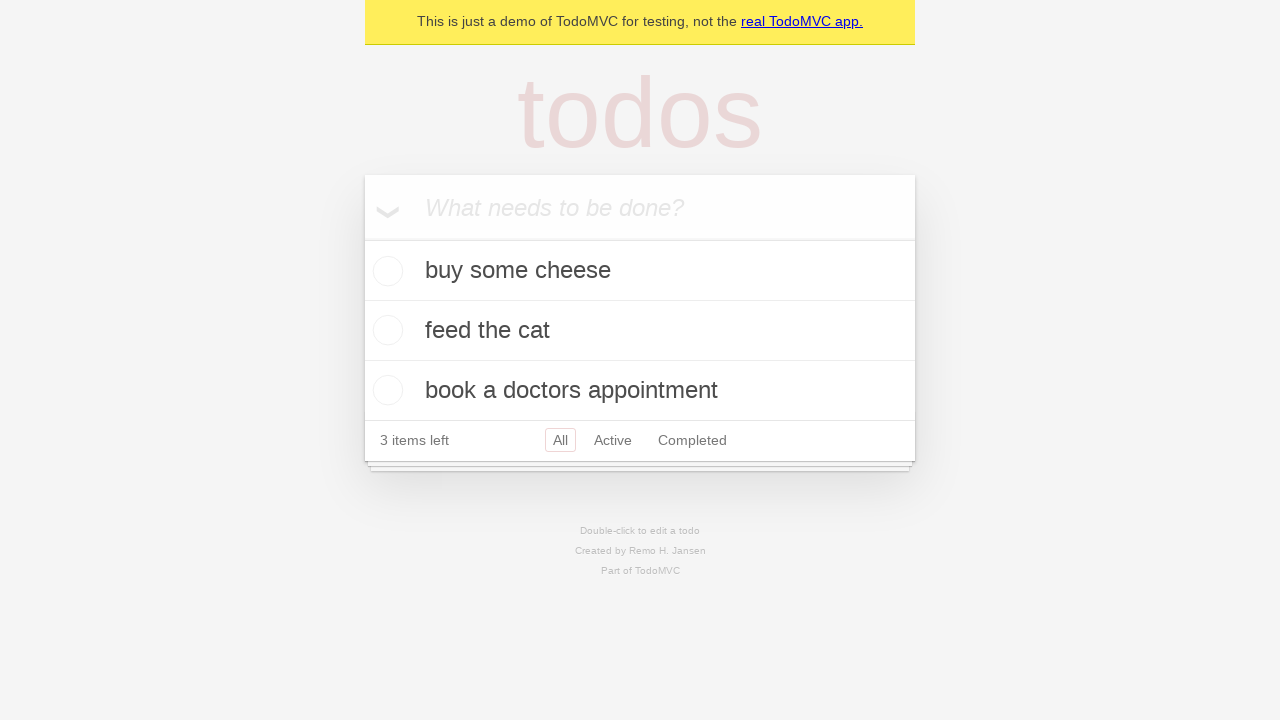

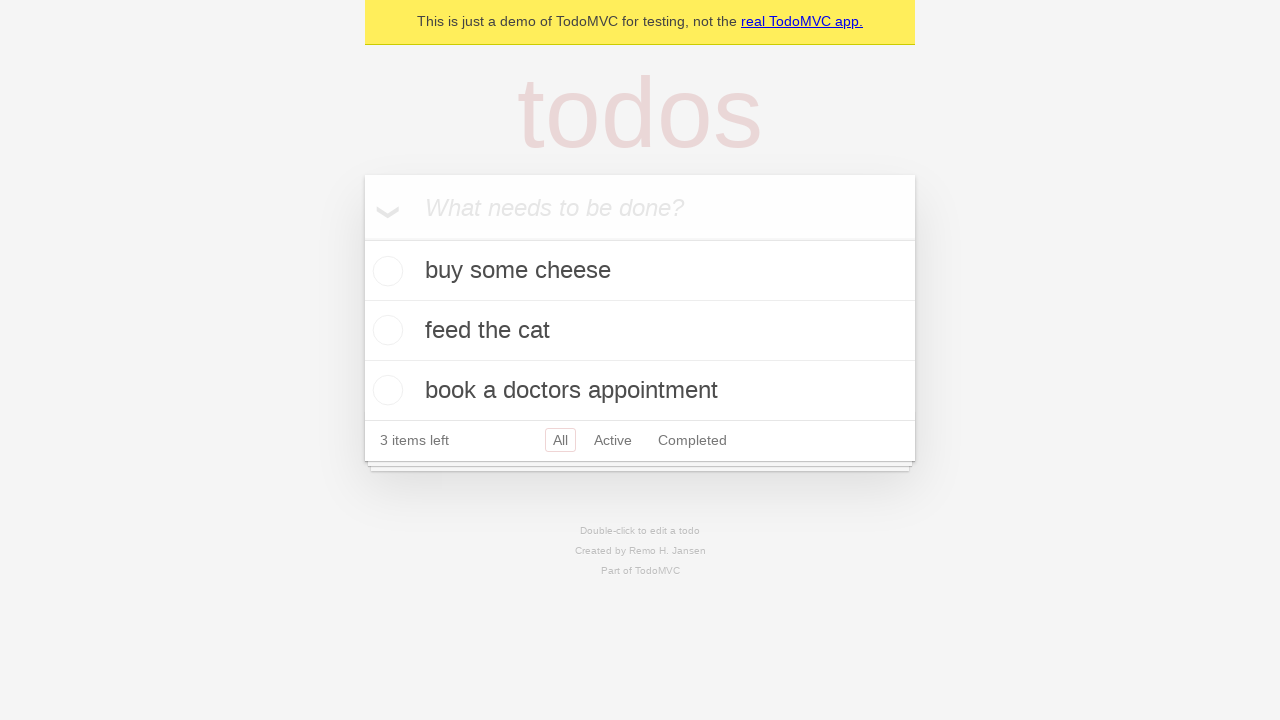